Tests form input fields by filling in username, email, current address, and permanent address fields, then submitting the form.

Starting URL: https://demoqa.com/text-box

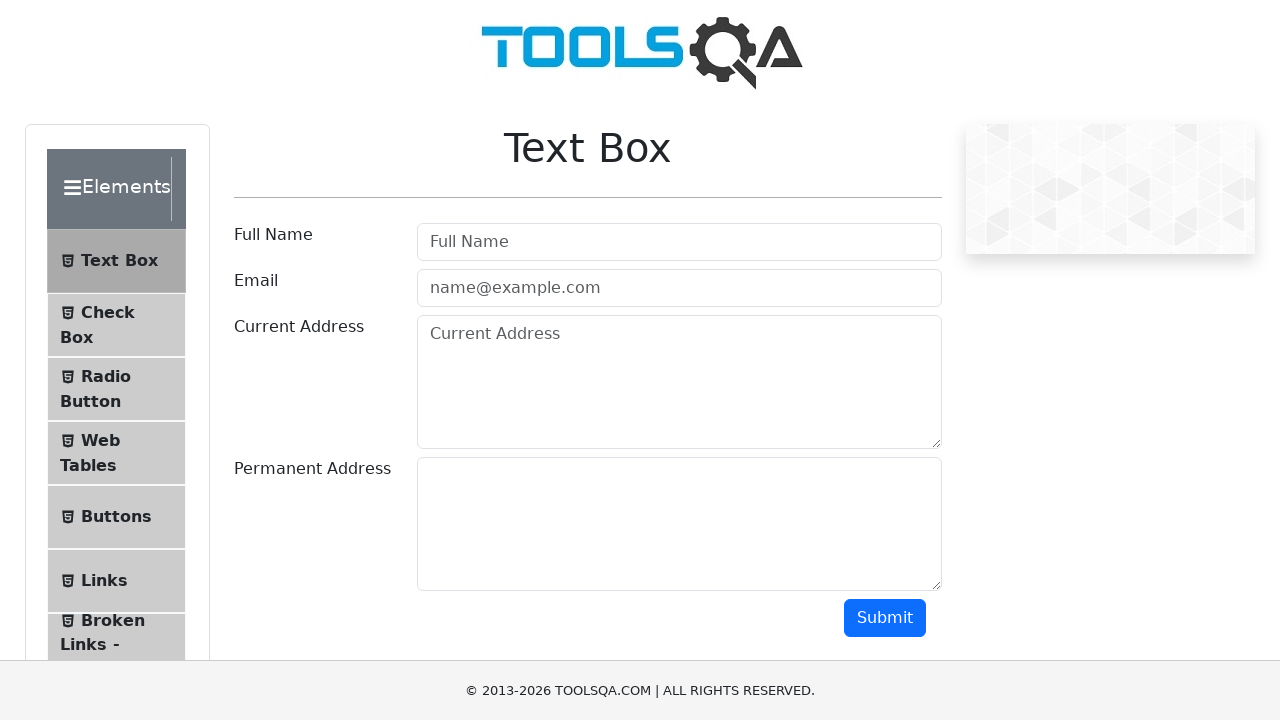

Filled username field with 'the rock' on #userName
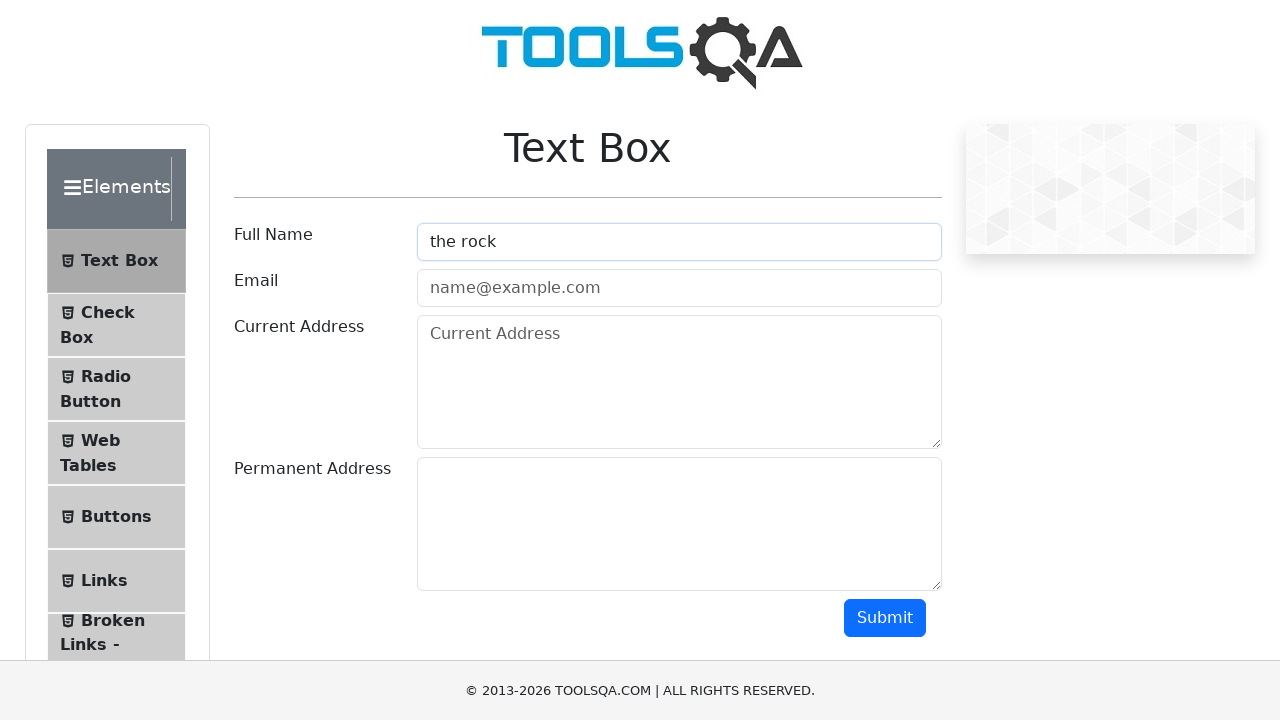

Filled email field with 'test@gmail.com' on #userEmail
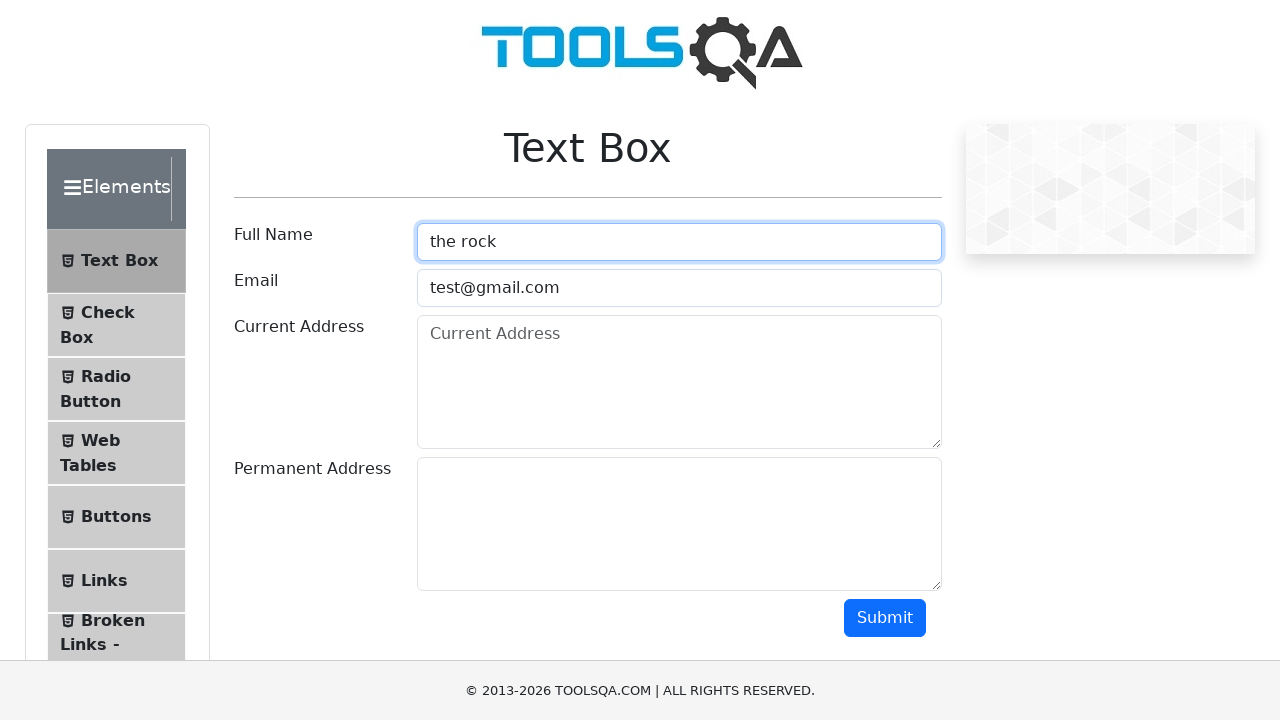

Filled current address field with 'brisbane australia' on #currentAddress
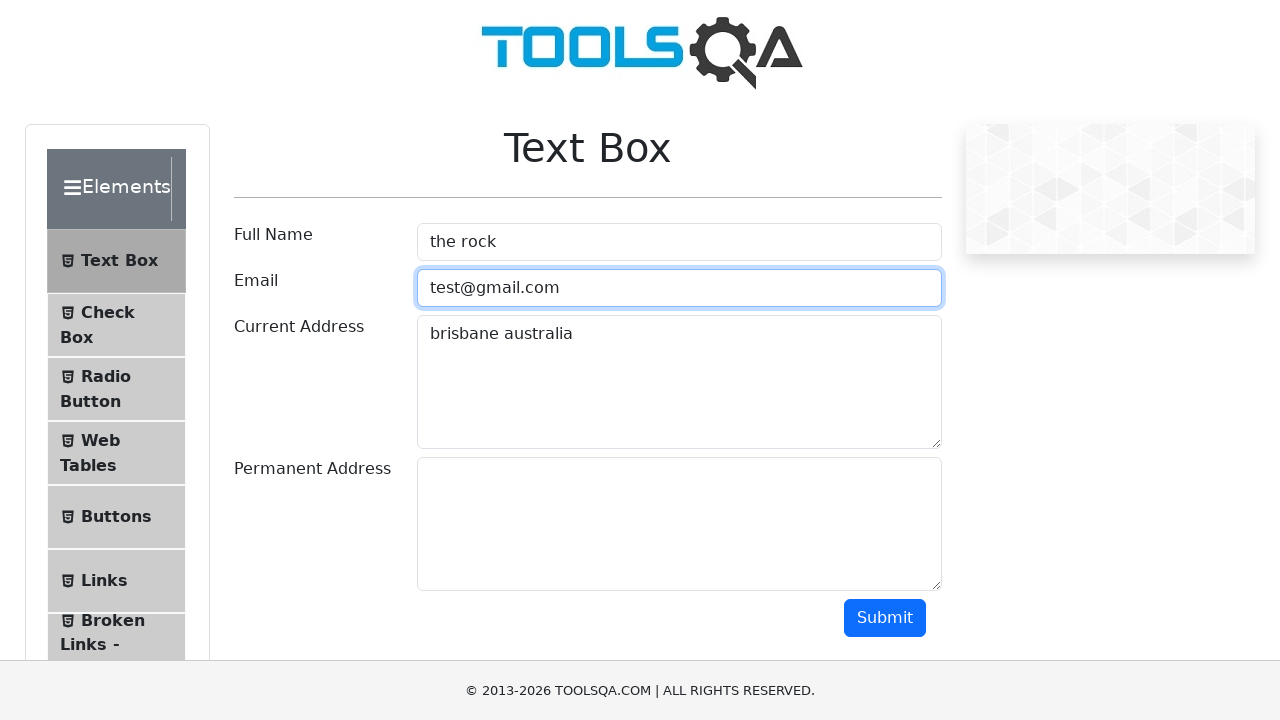

Filled permanent address field with 'BNE Australia' on #permanentAddress
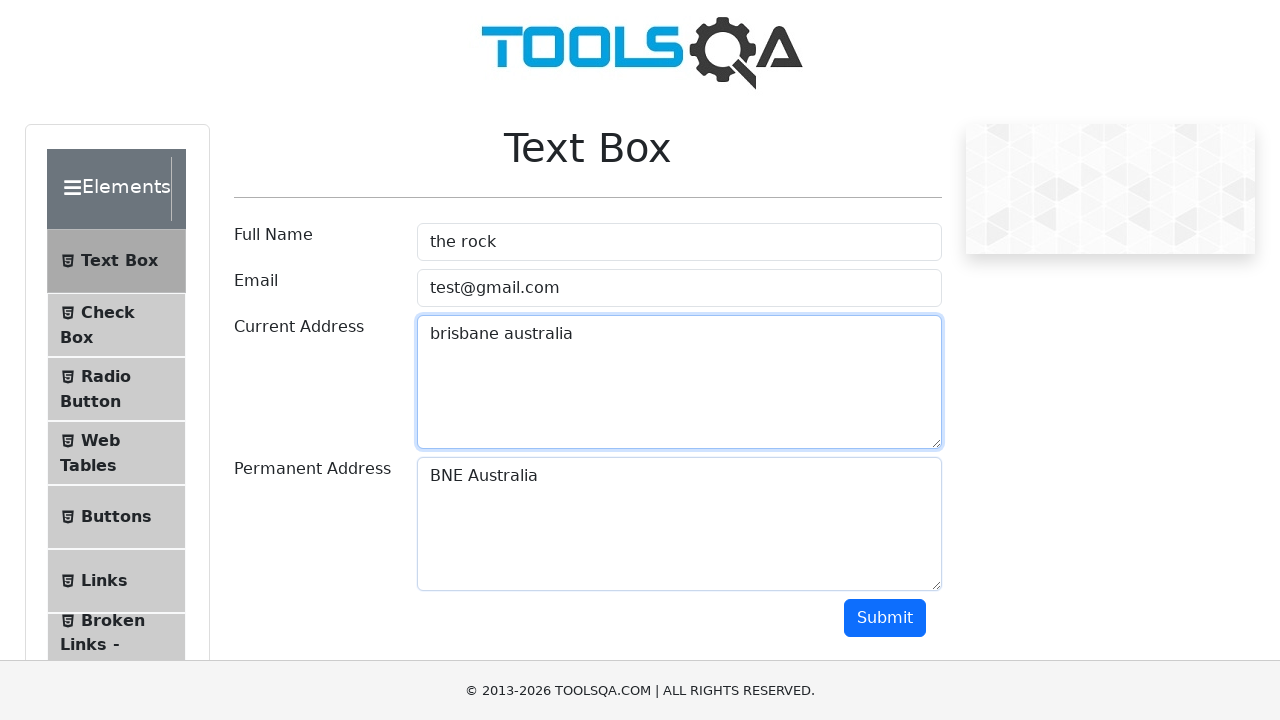

Clicked the Submit button to submit form at (885, 618) on #submit
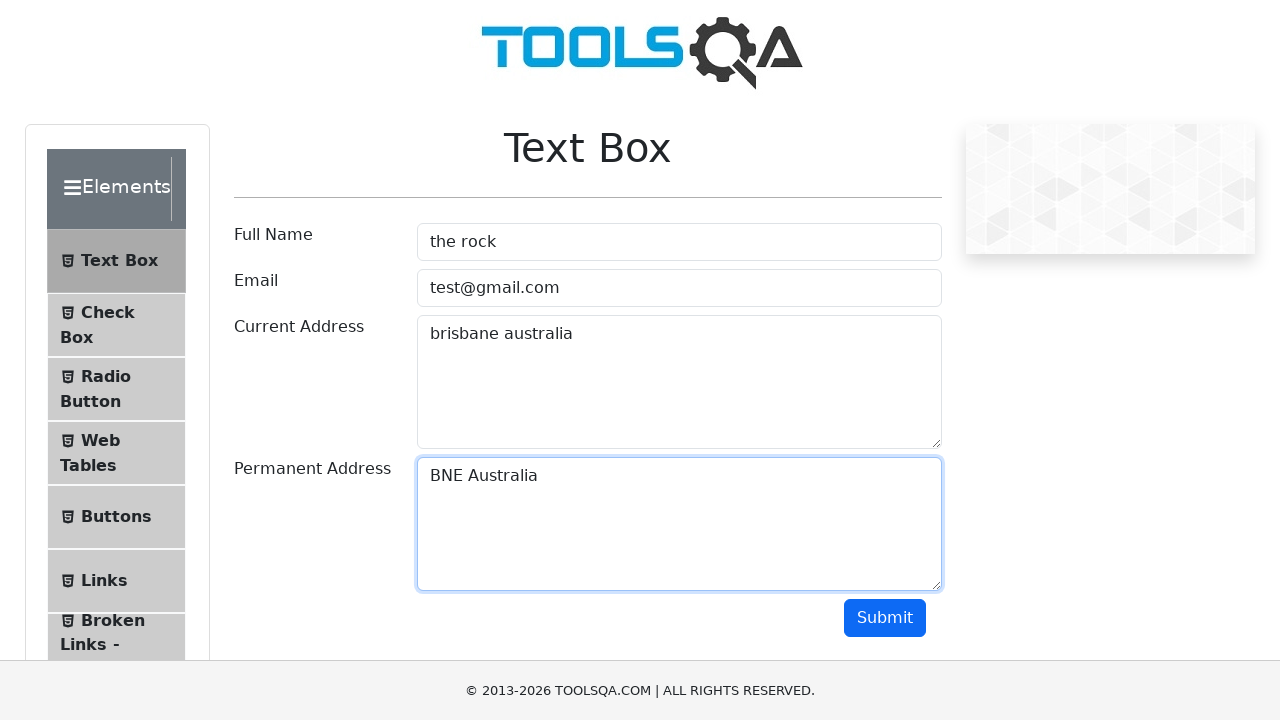

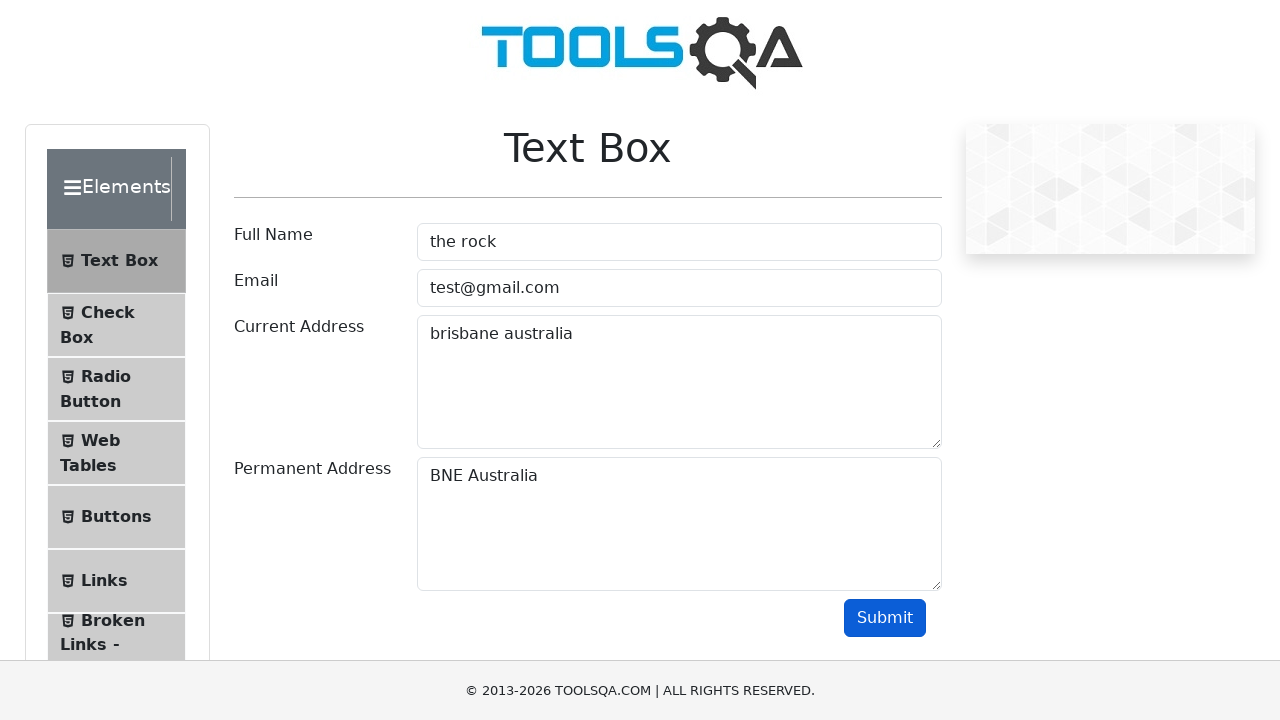